Navigates to a furniture store's sofa collection page and verifies that product listings are displayed

Starting URL: https://megafurniture.us/collections/sofas

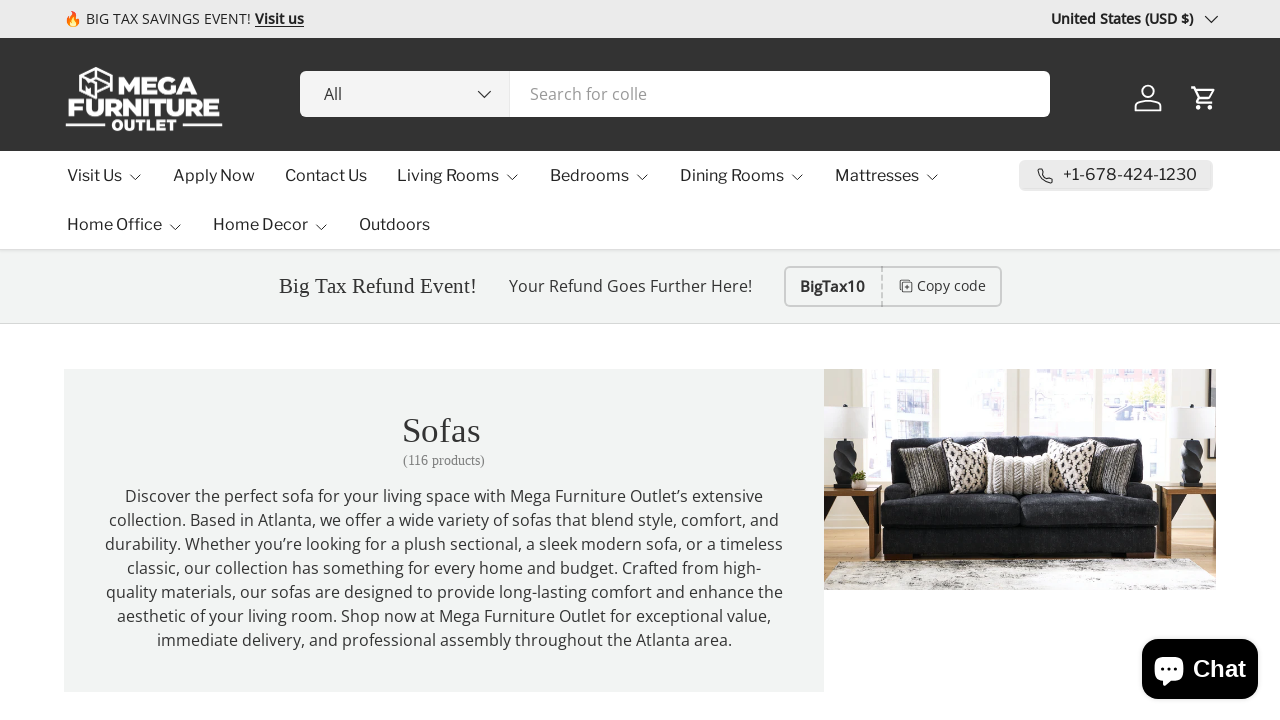

Navigated to MegaFurniture sofas collection page
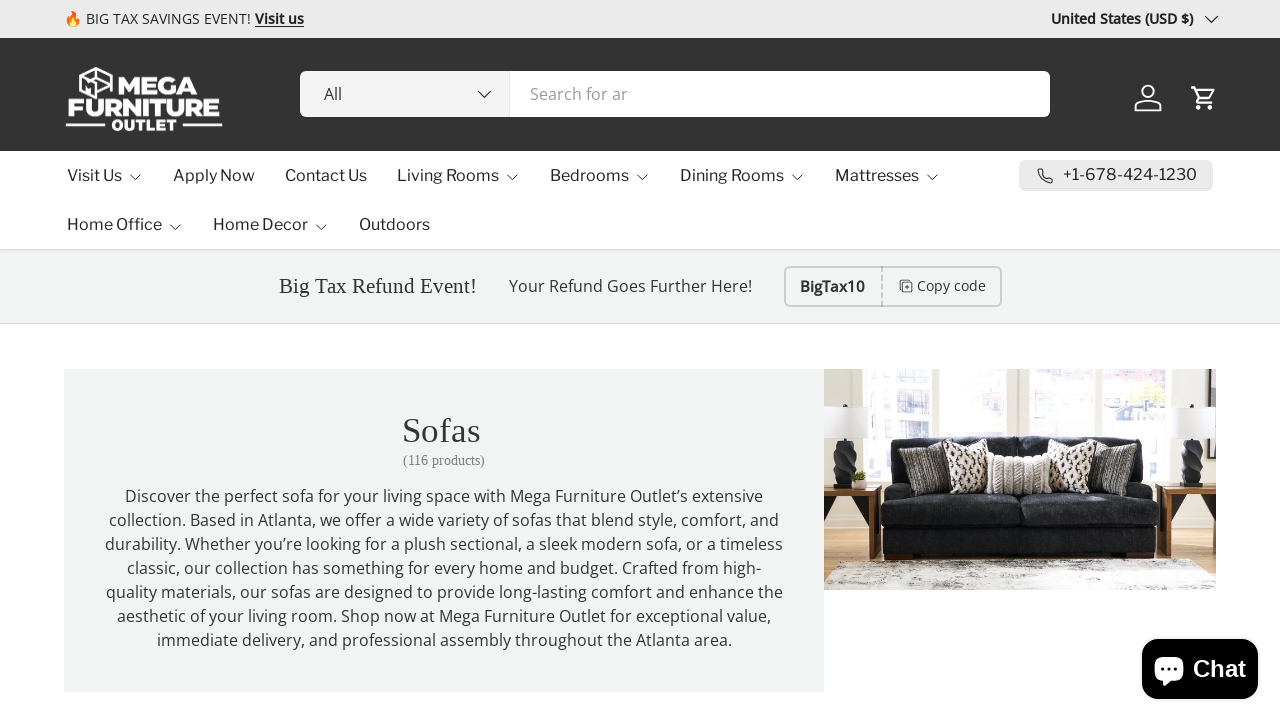

Product listing cards loaded
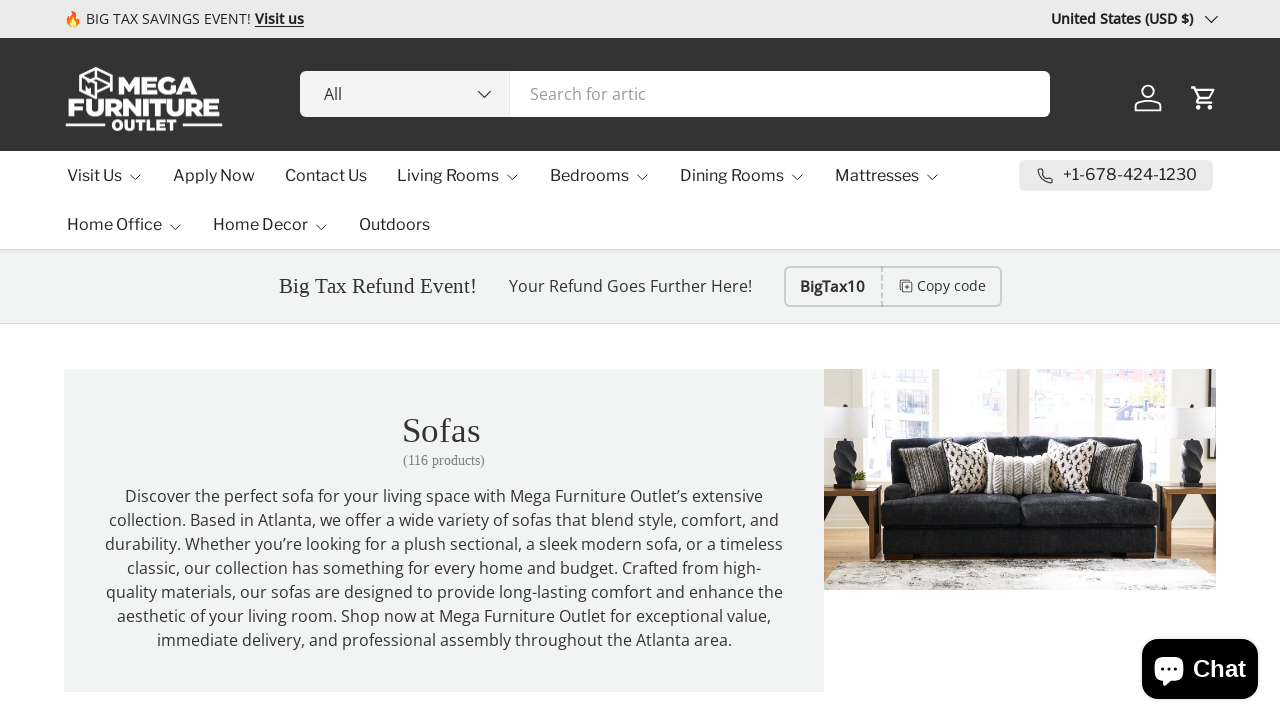

Located product title elements
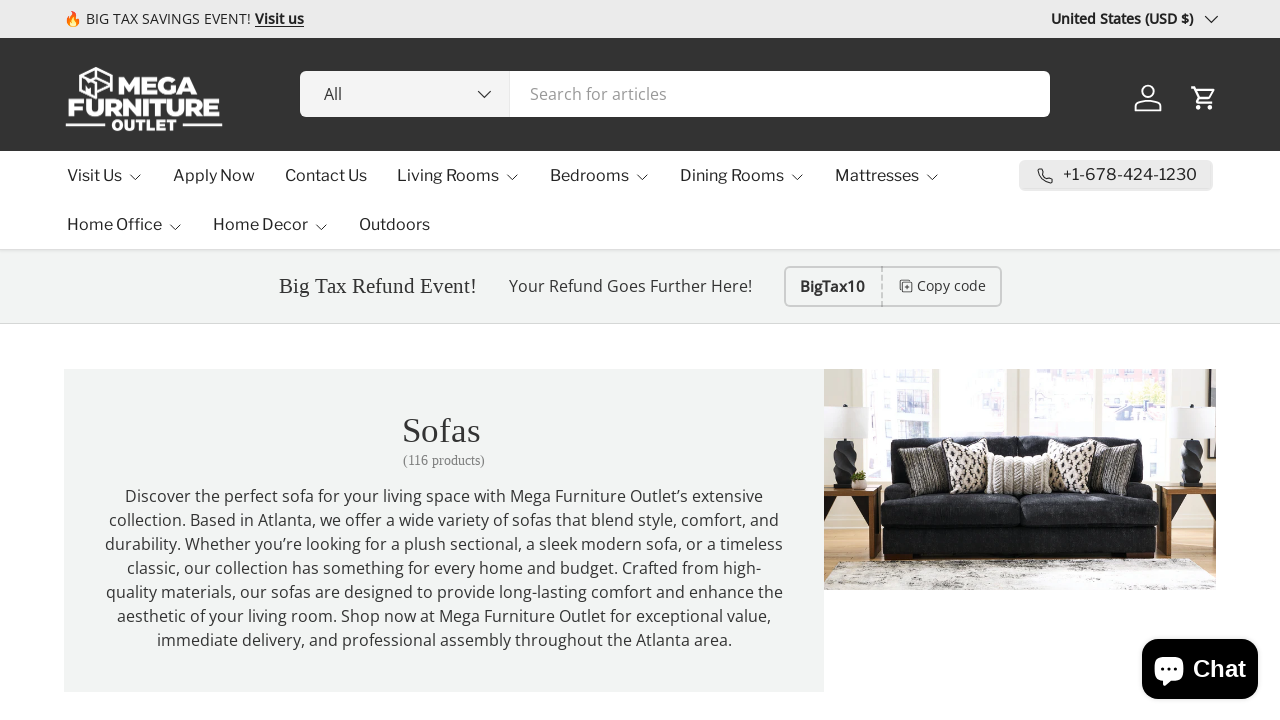

First product title is visible, confirming product listings are displayed
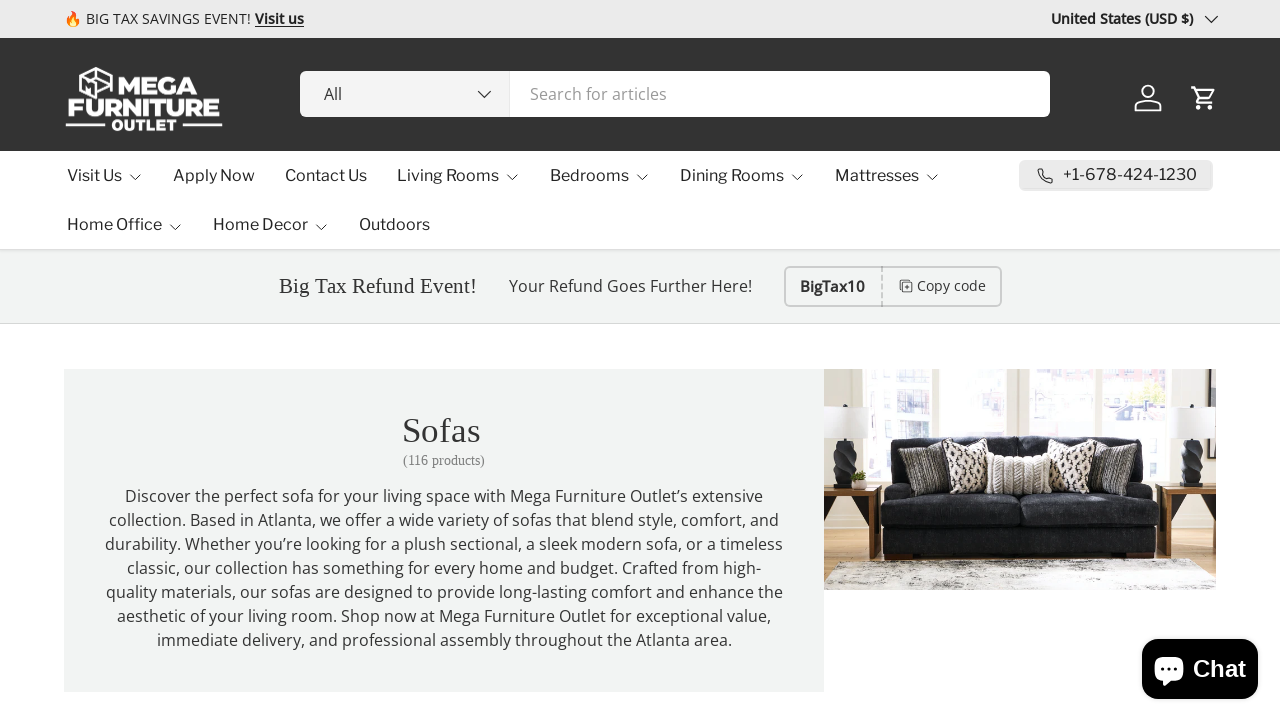

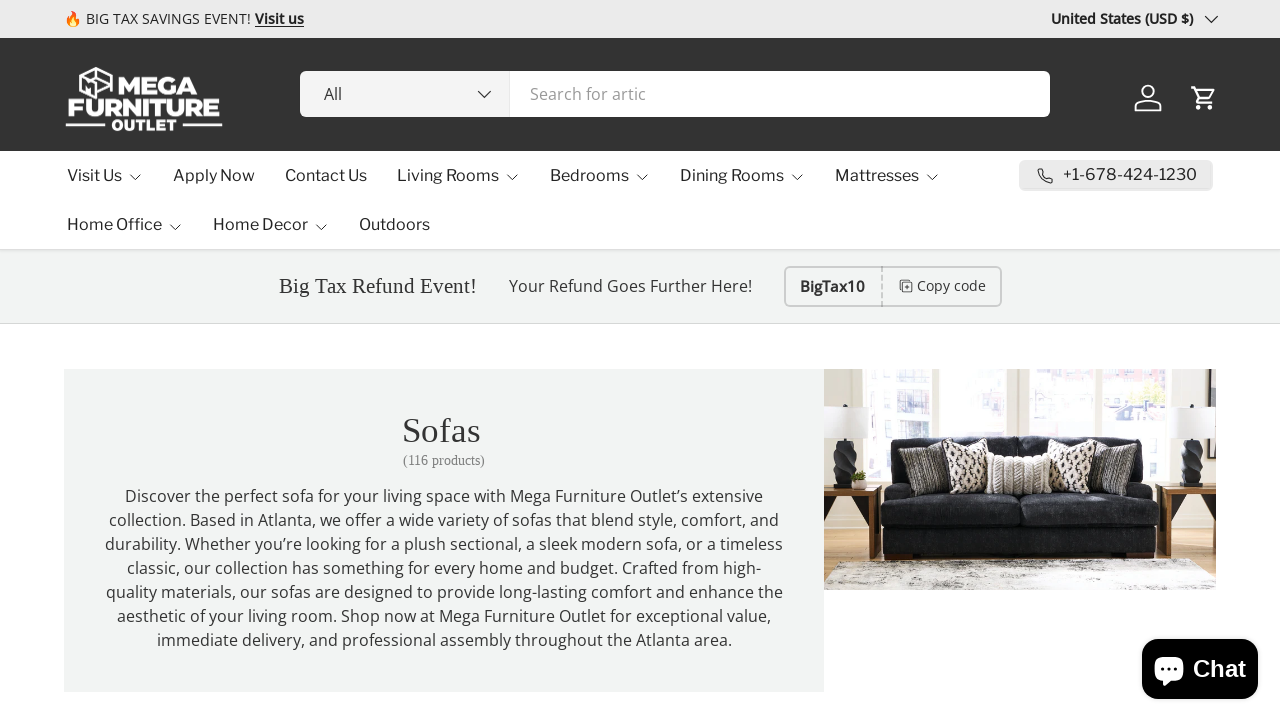